Tests pagination functionality on books.toscrape.com by navigating through multiple pages using the "next" button until reaching the last page.

Starting URL: http://books.toscrape.com/

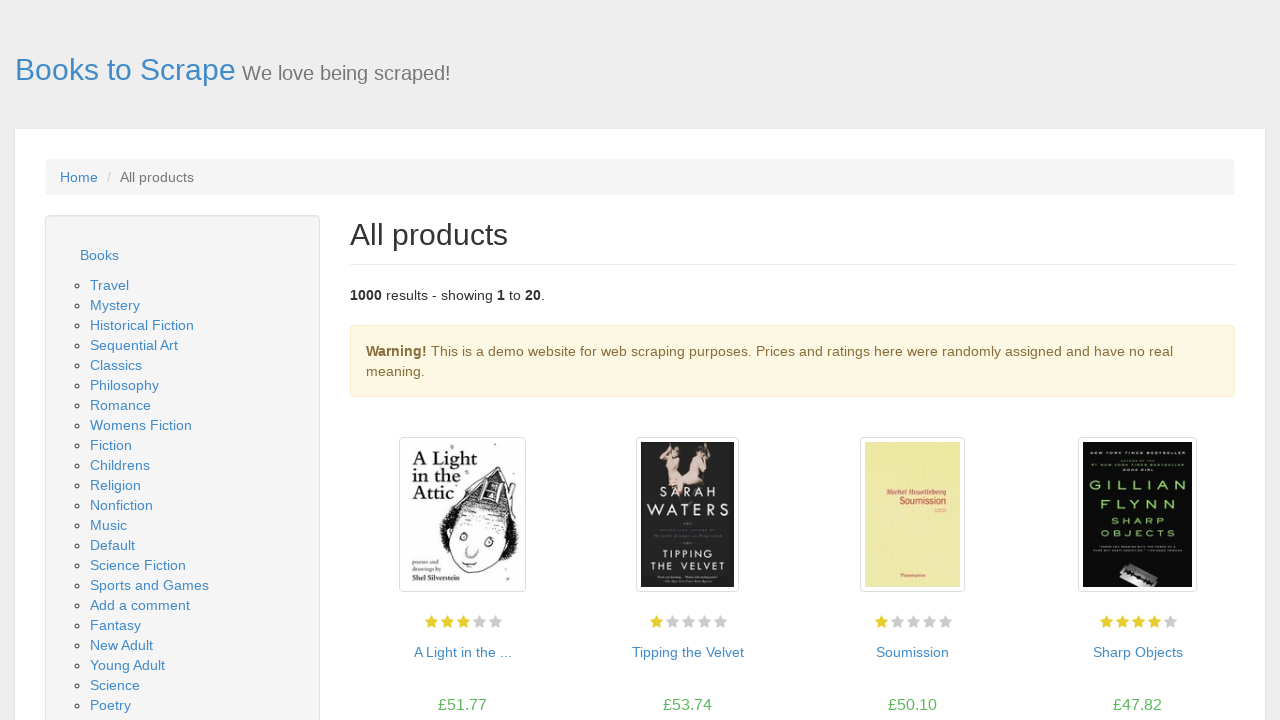

Waited for book listing page to load
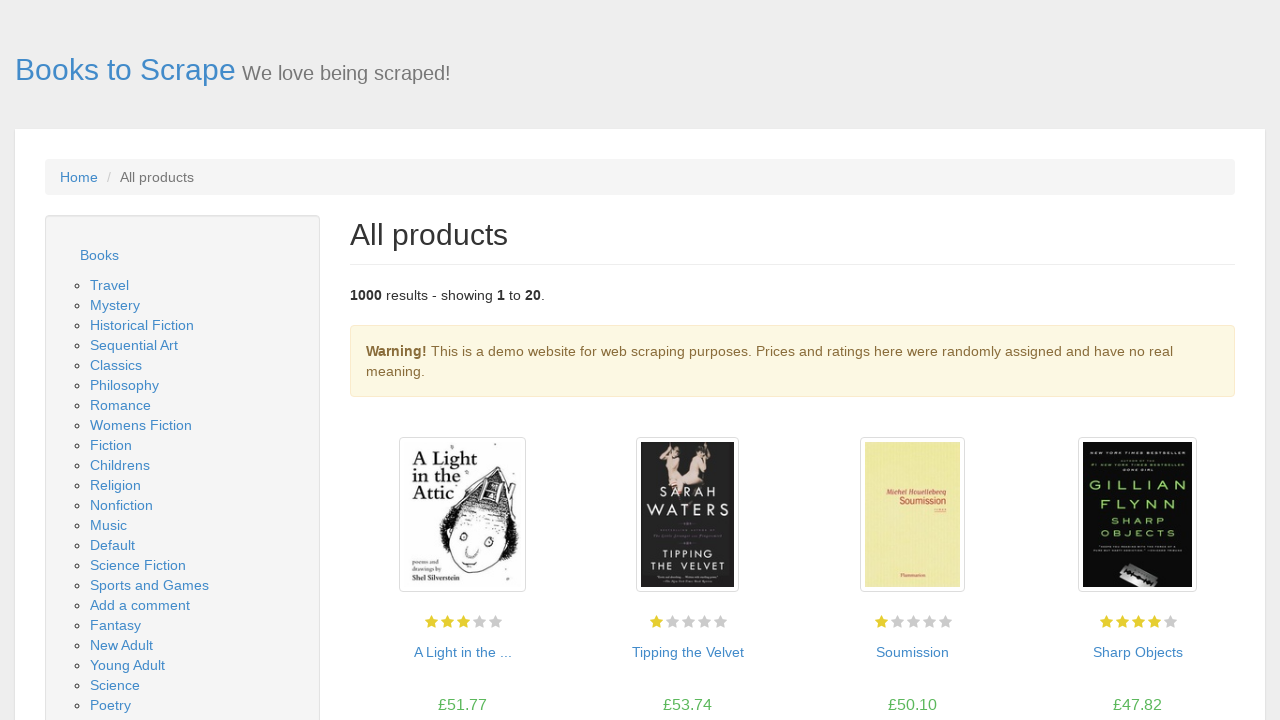

Located next button (iteration 1)
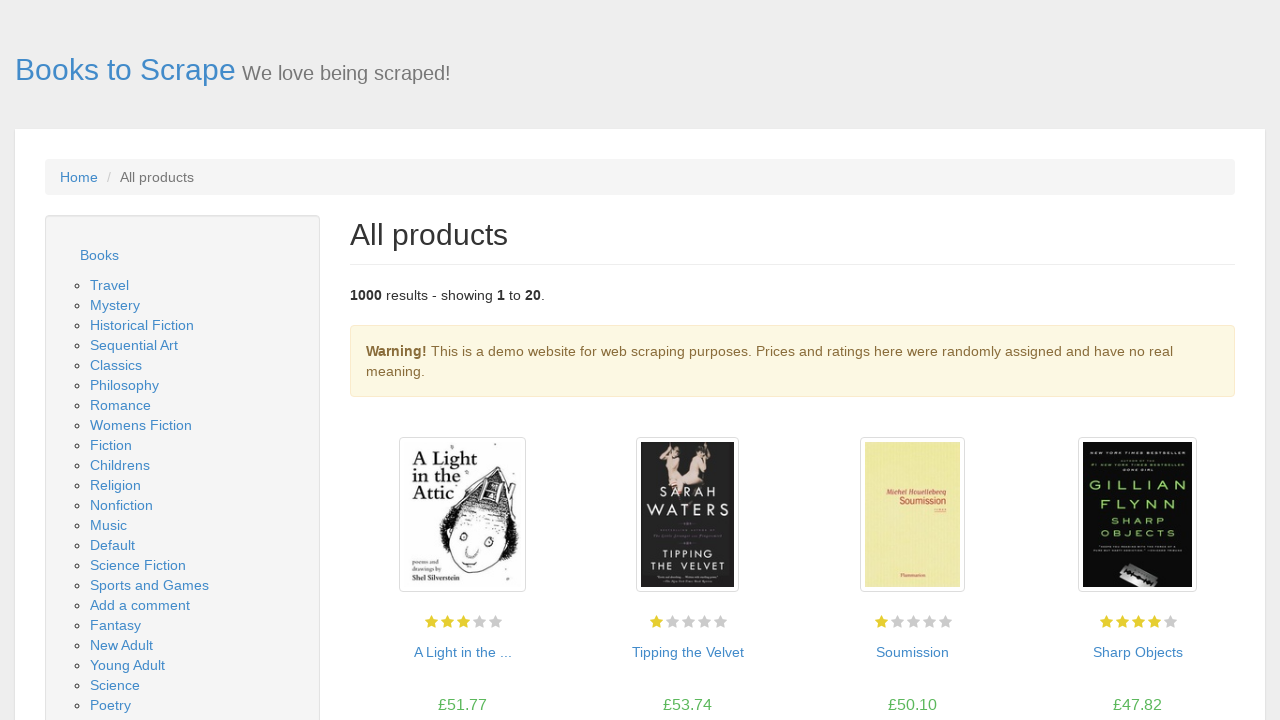

Clicked next button to navigate to page 2 at (1206, 654) on a:has-text('next')
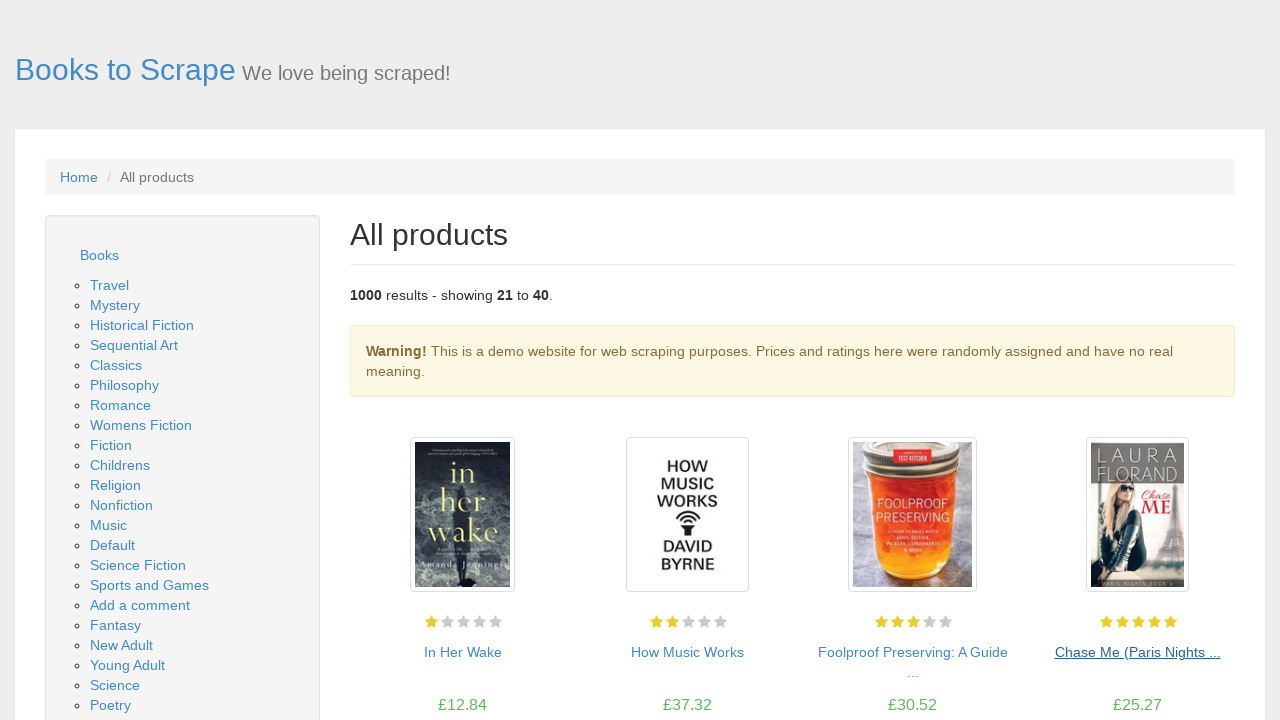

Waited for next page book listings to load
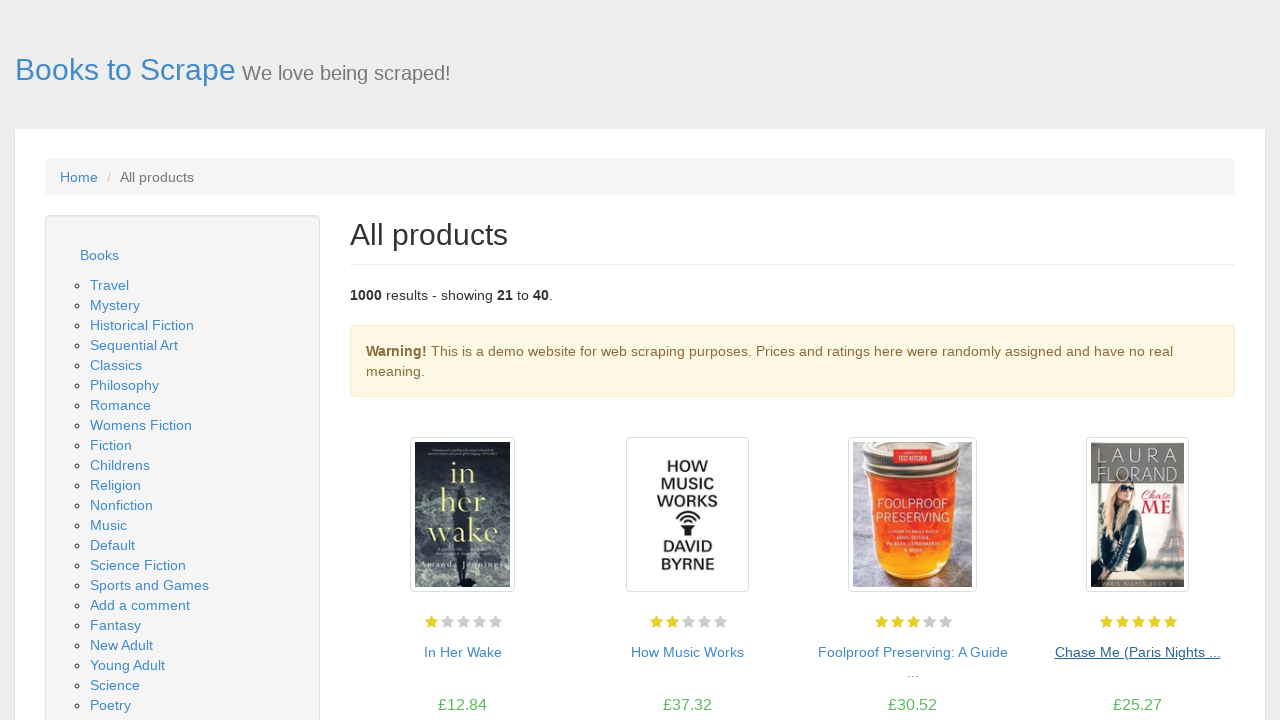

Waited 1 second for page stabilization
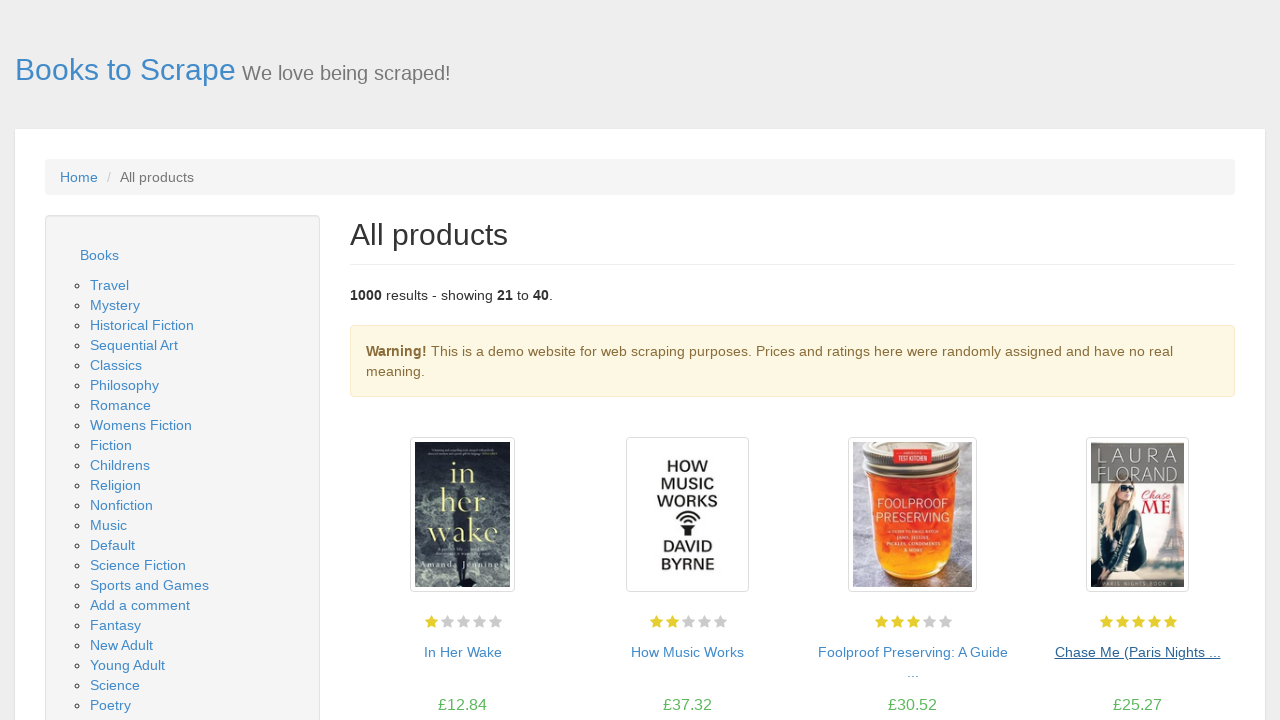

Located next button (iteration 2)
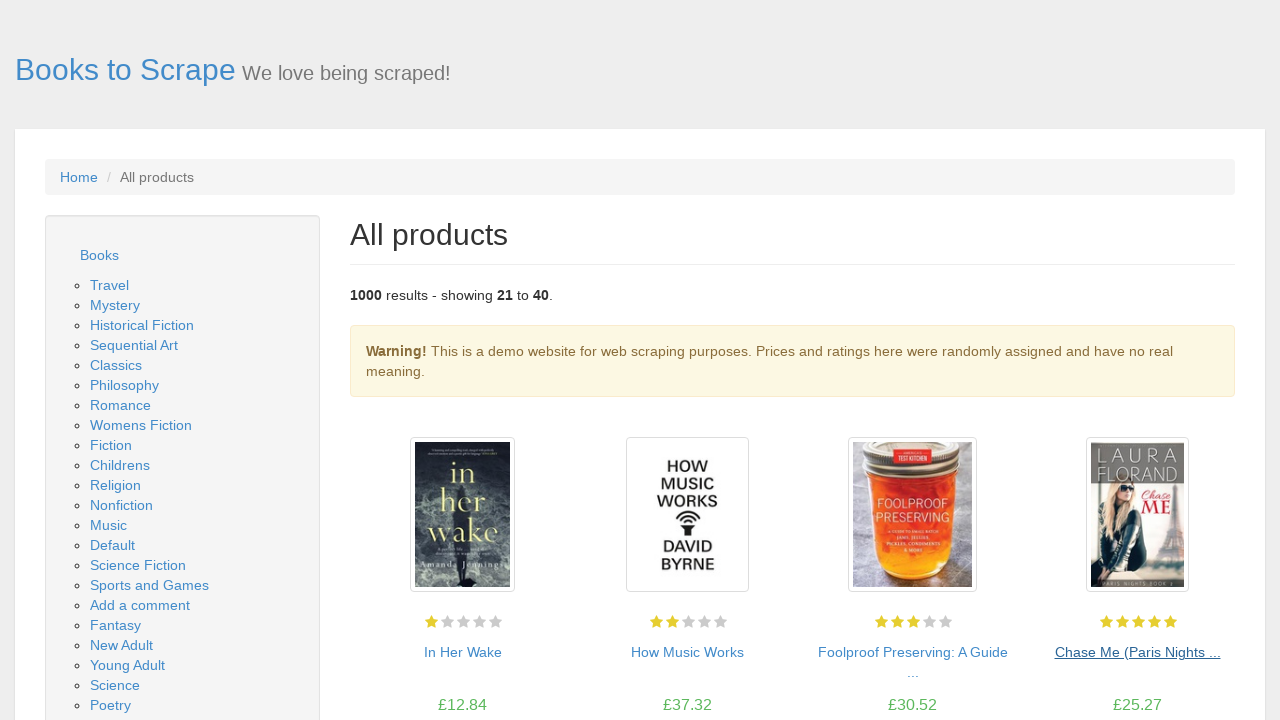

Clicked next button to navigate to page 3 at (1206, 654) on a:has-text('next')
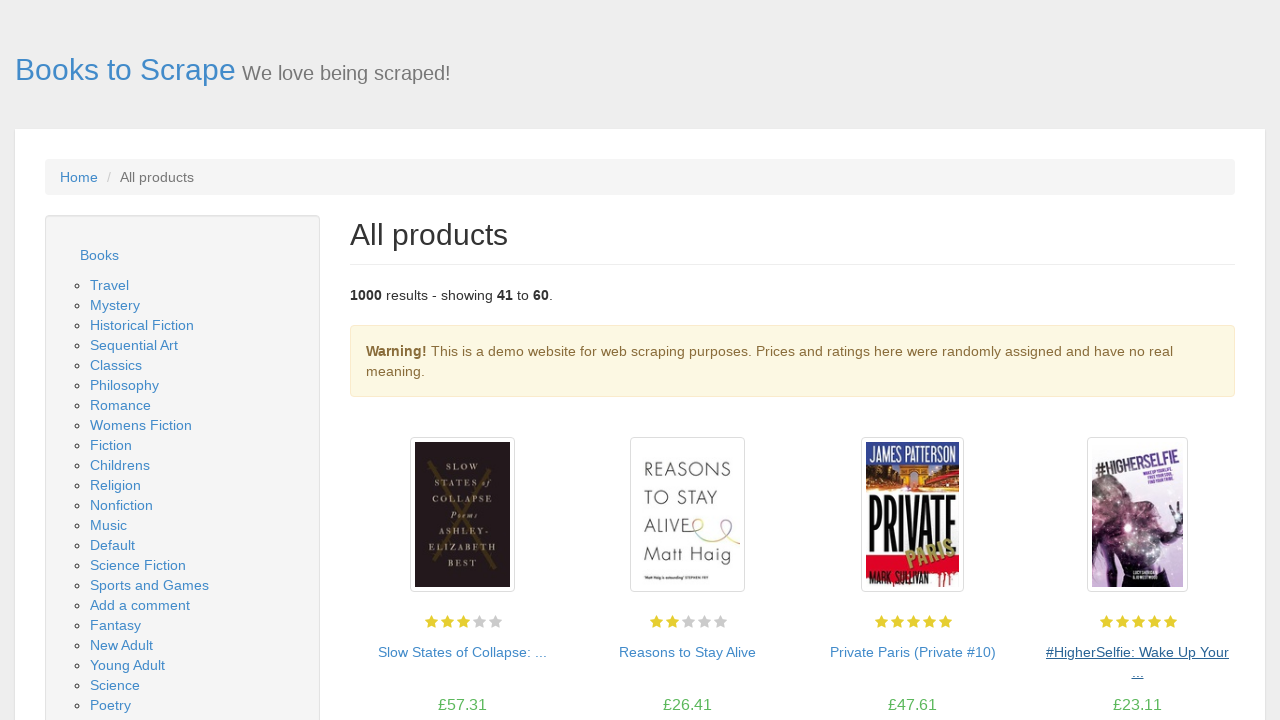

Waited for next page book listings to load
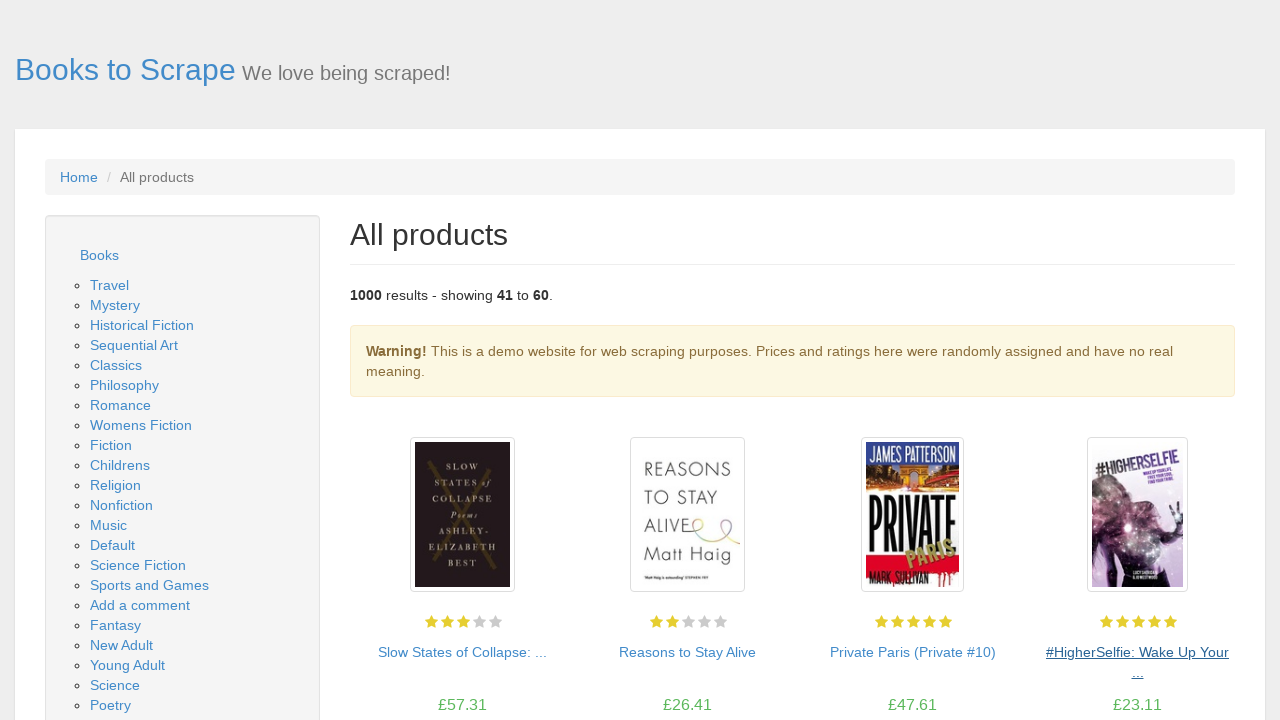

Waited 1 second for page stabilization
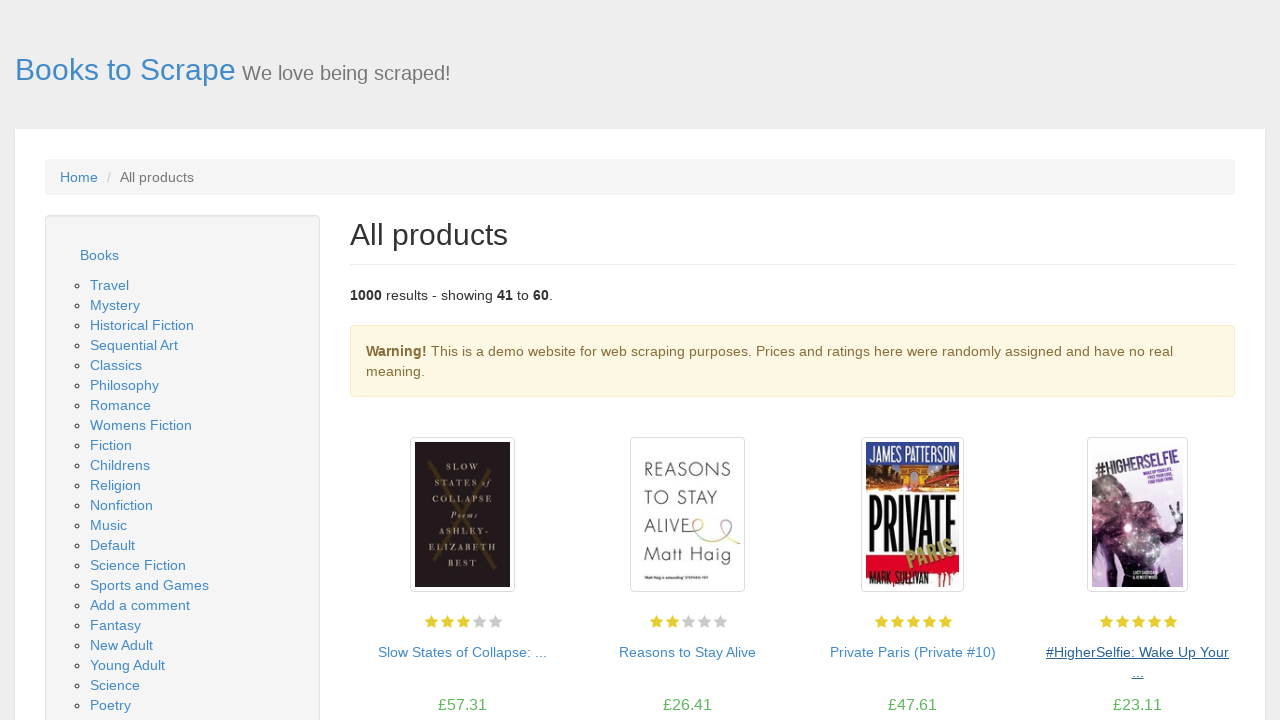

Located next button (iteration 3)
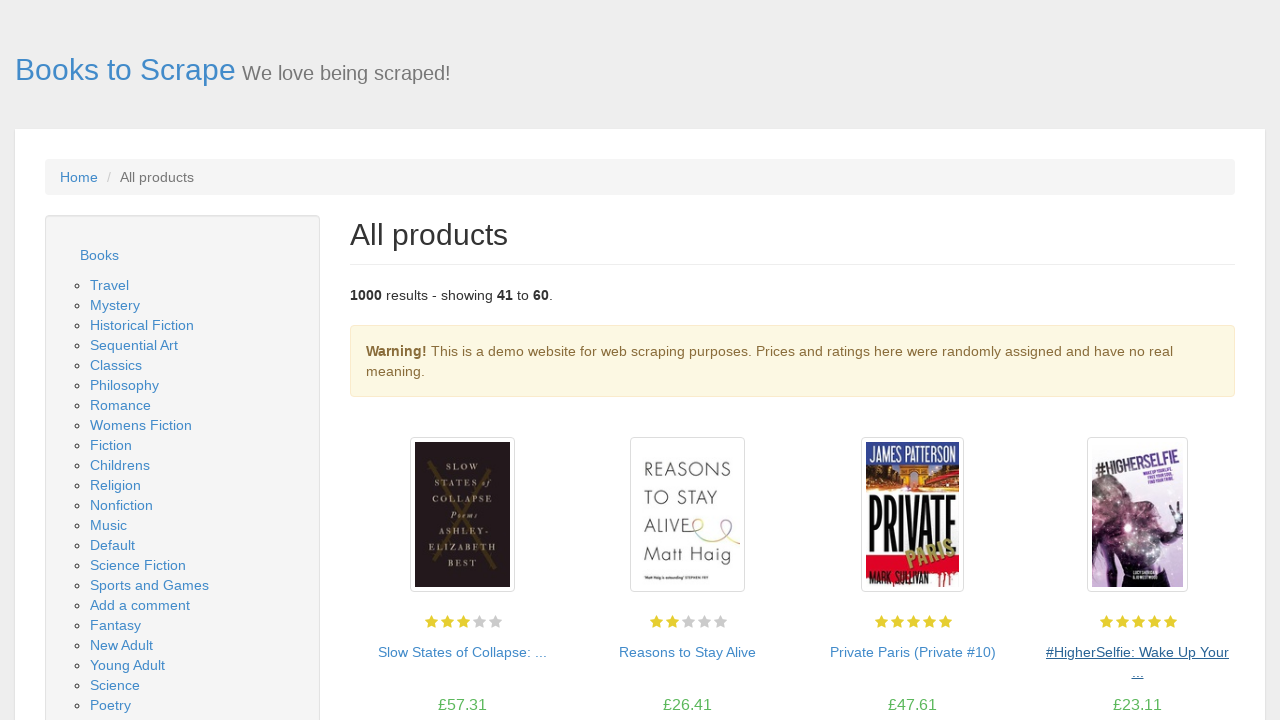

Clicked next button to navigate to page 4 at (1206, 654) on a:has-text('next')
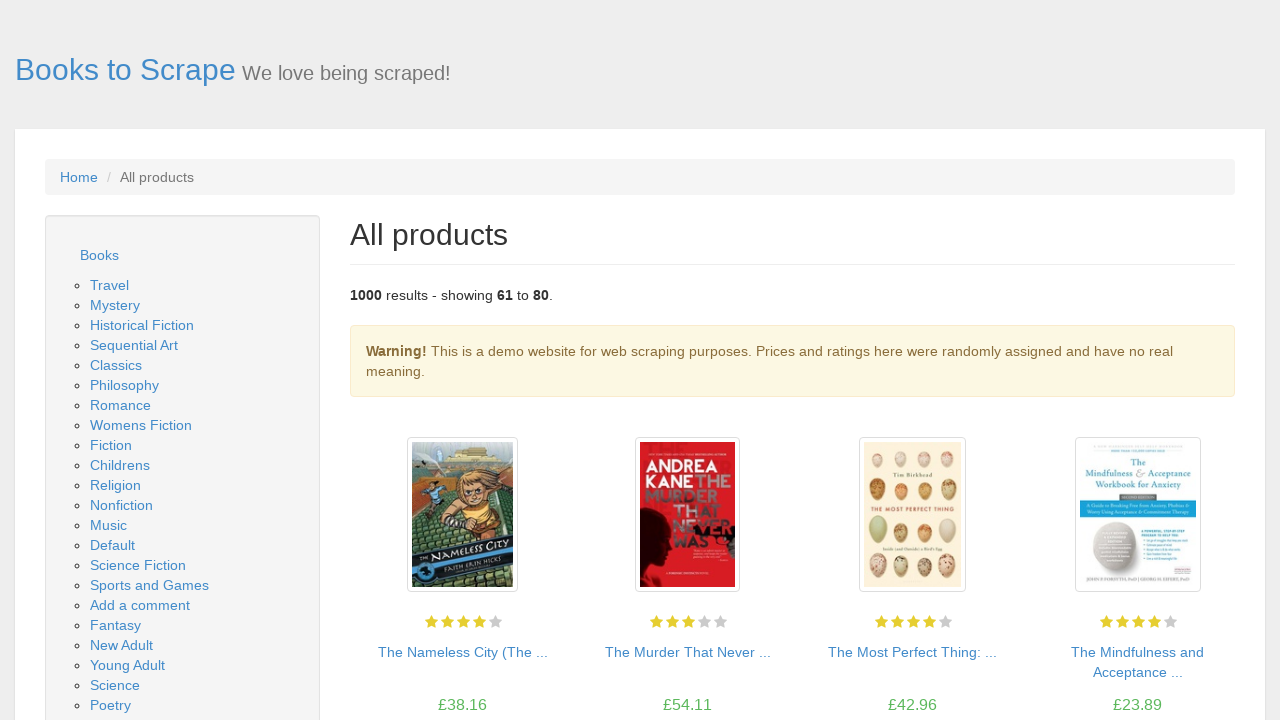

Waited for next page book listings to load
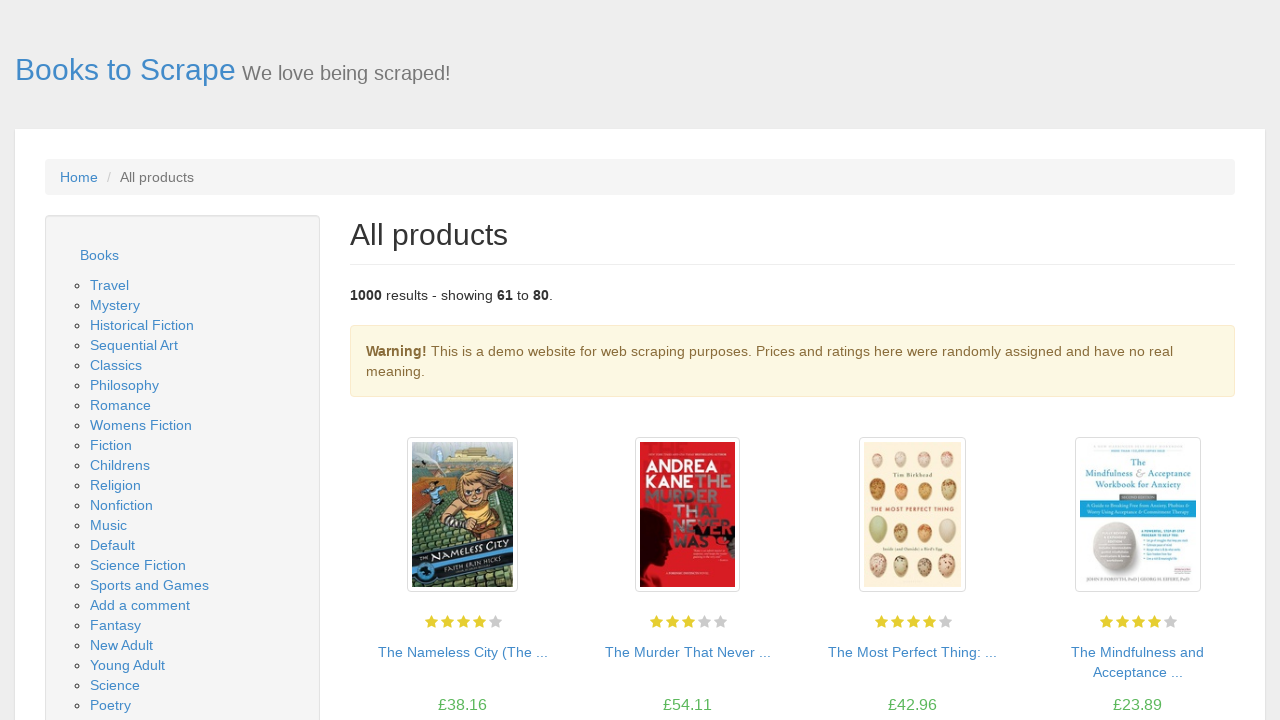

Waited 1 second for page stabilization
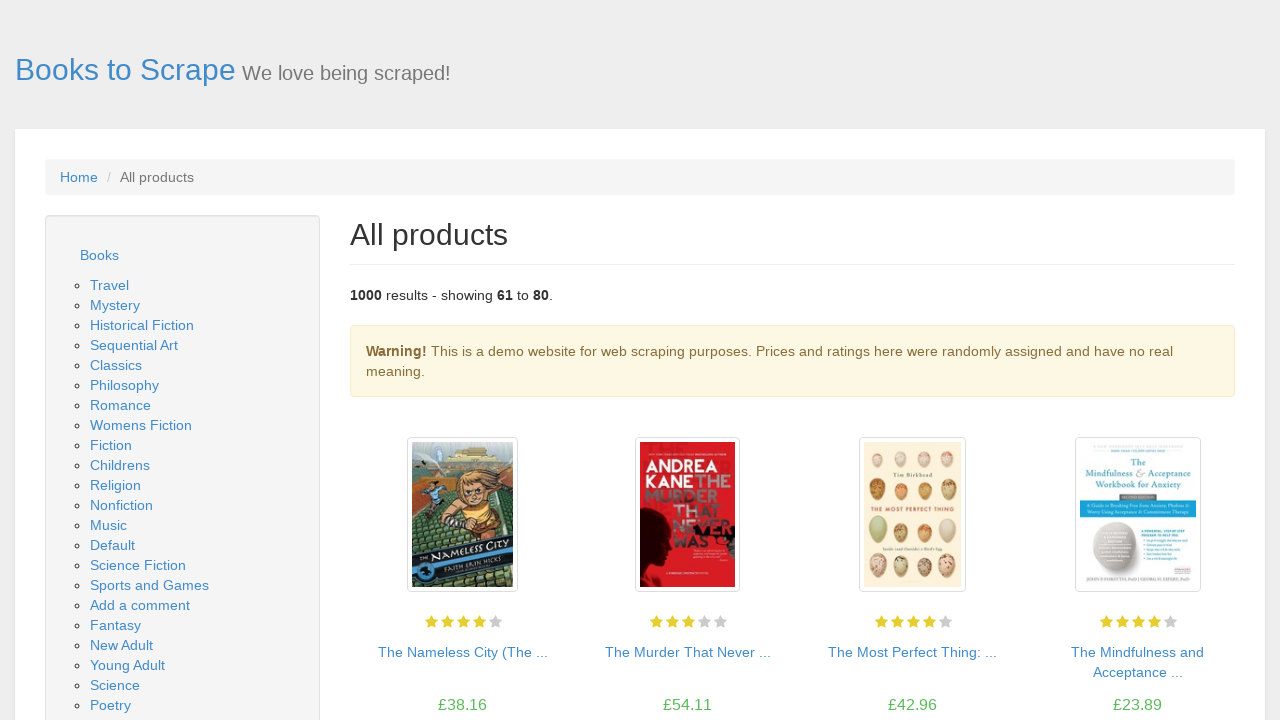

Located next button (iteration 4)
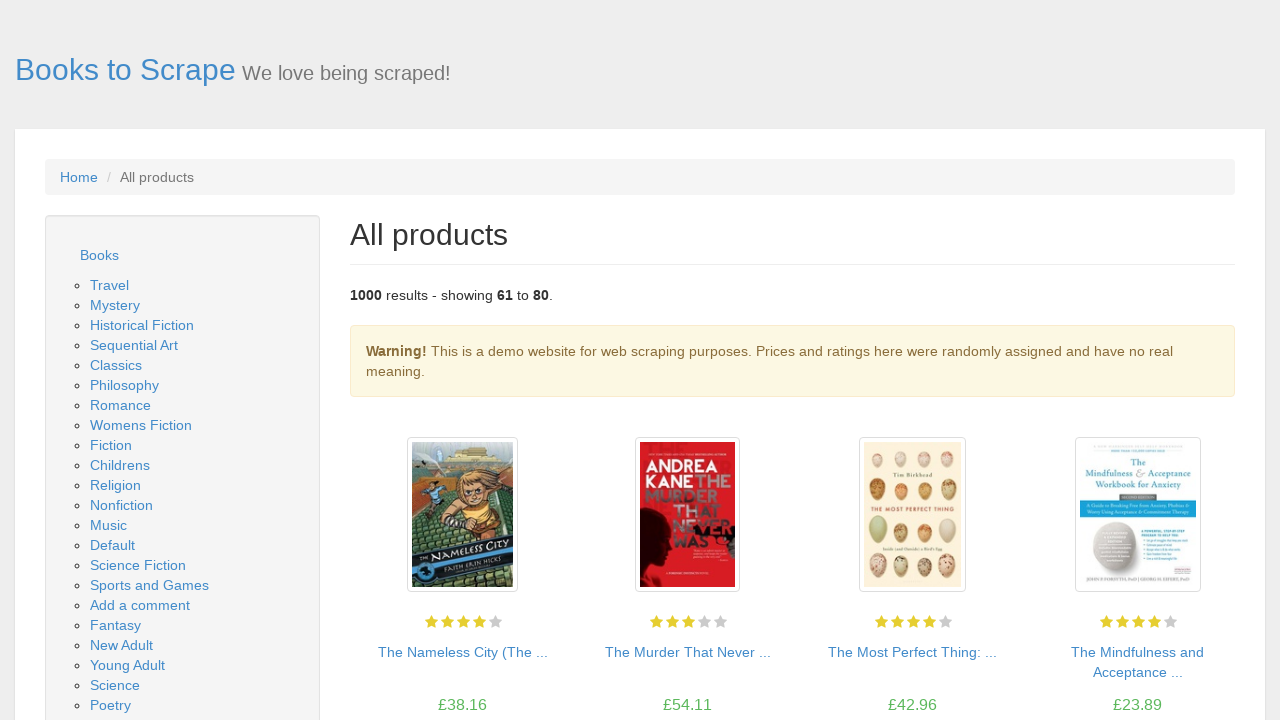

Clicked next button to navigate to page 5 at (1206, 654) on a:has-text('next')
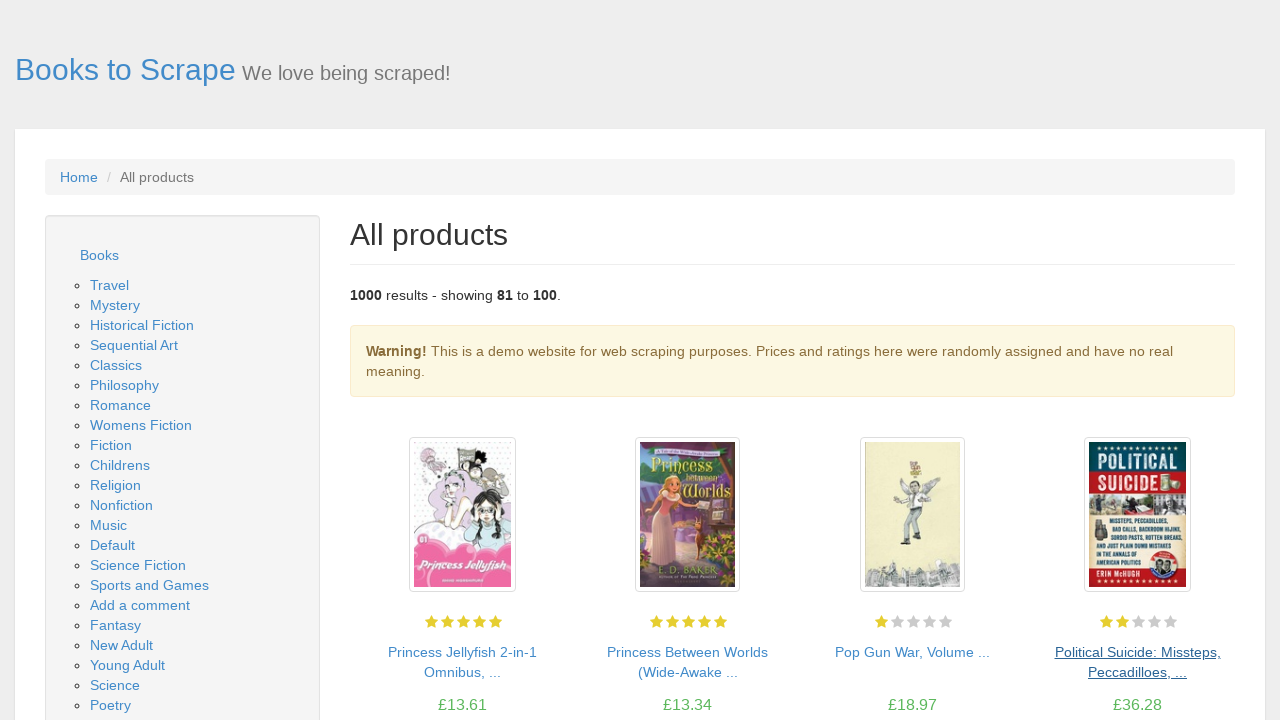

Waited for next page book listings to load
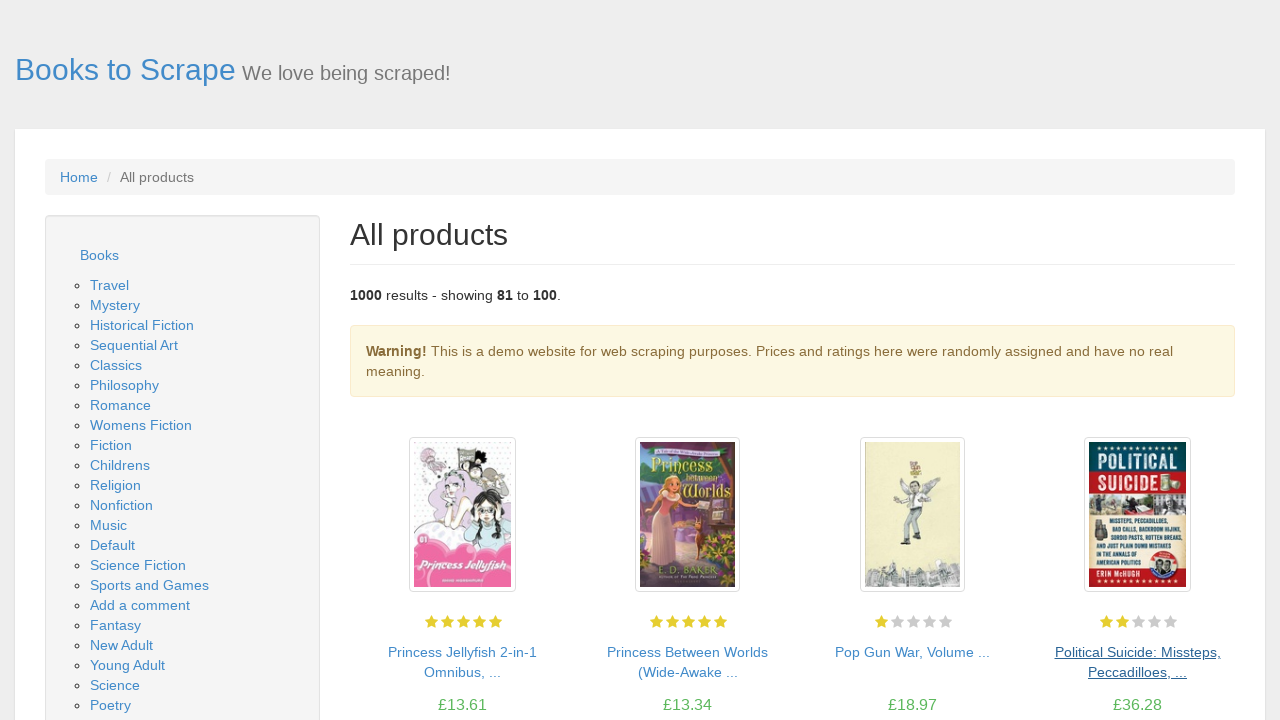

Waited 1 second for page stabilization
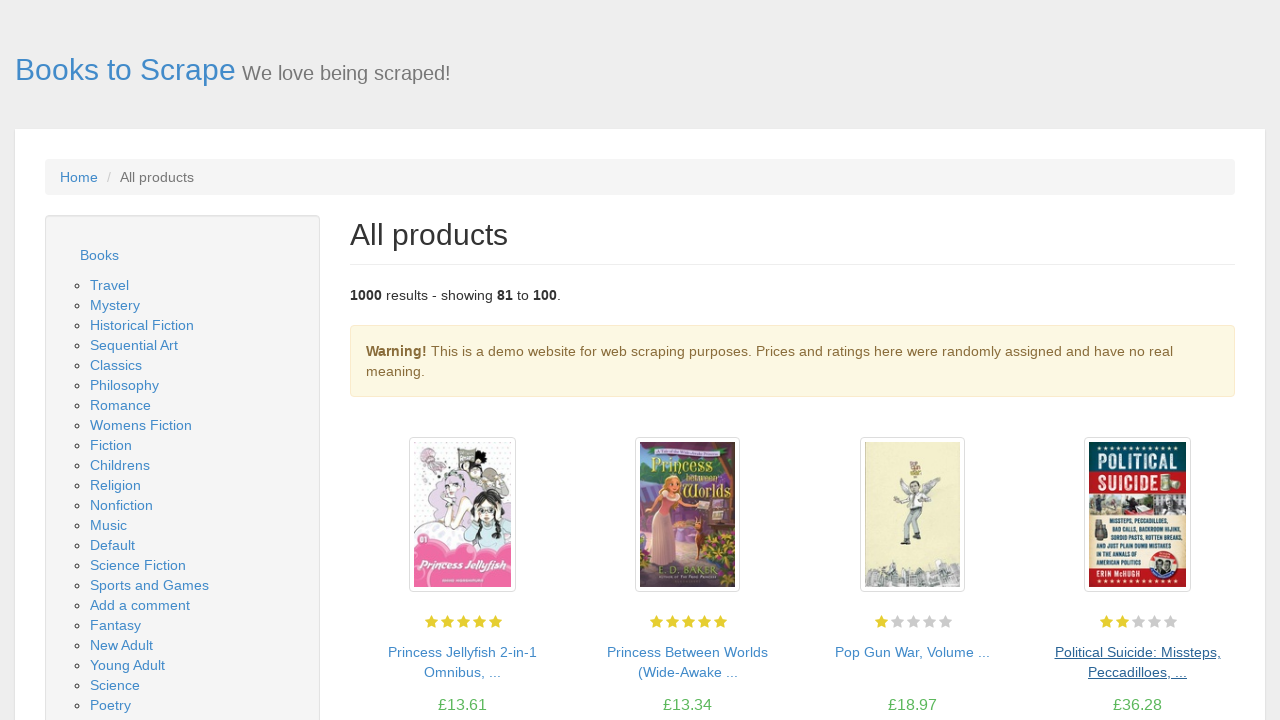

Located next button (iteration 5)
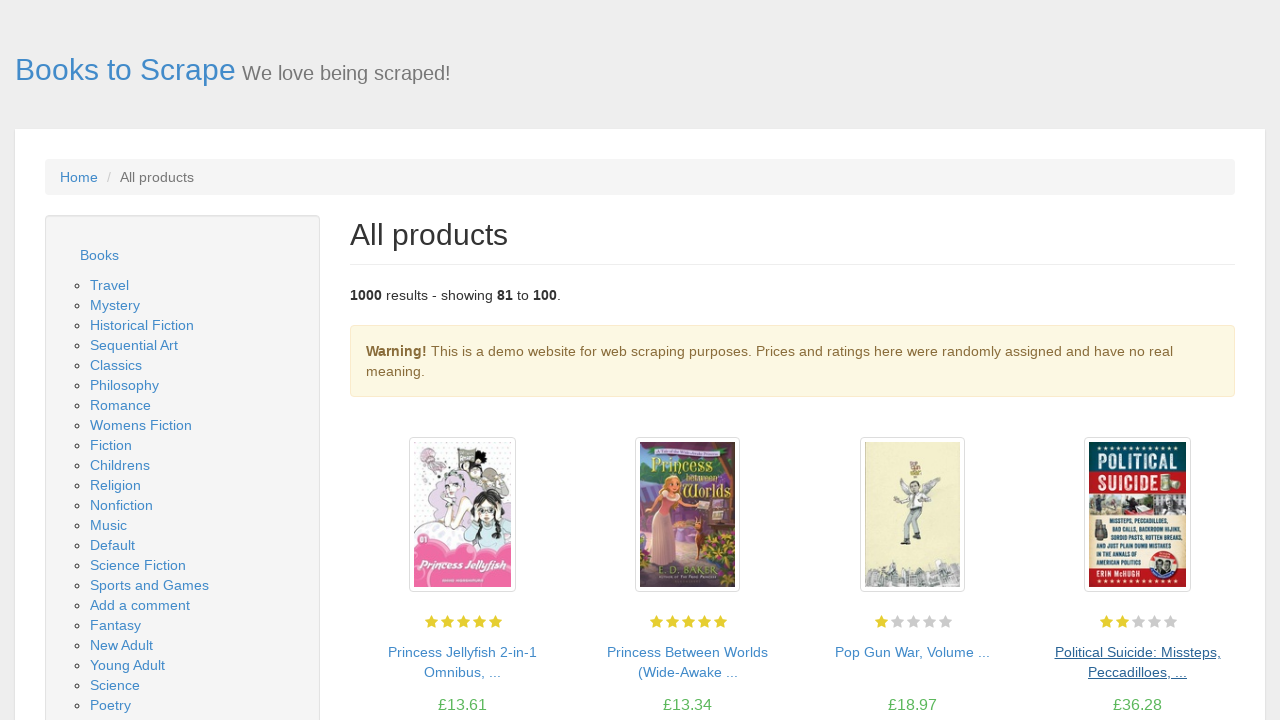

Clicked next button to navigate to page 6 at (1206, 654) on a:has-text('next')
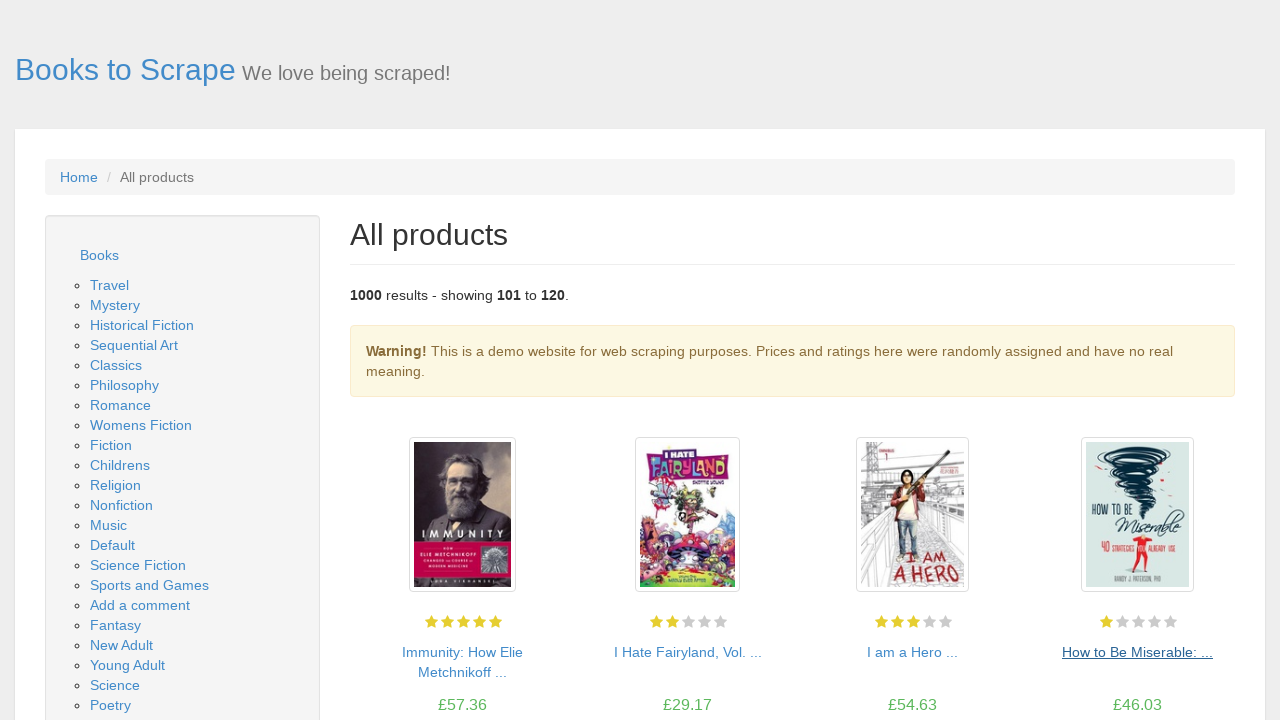

Waited for next page book listings to load
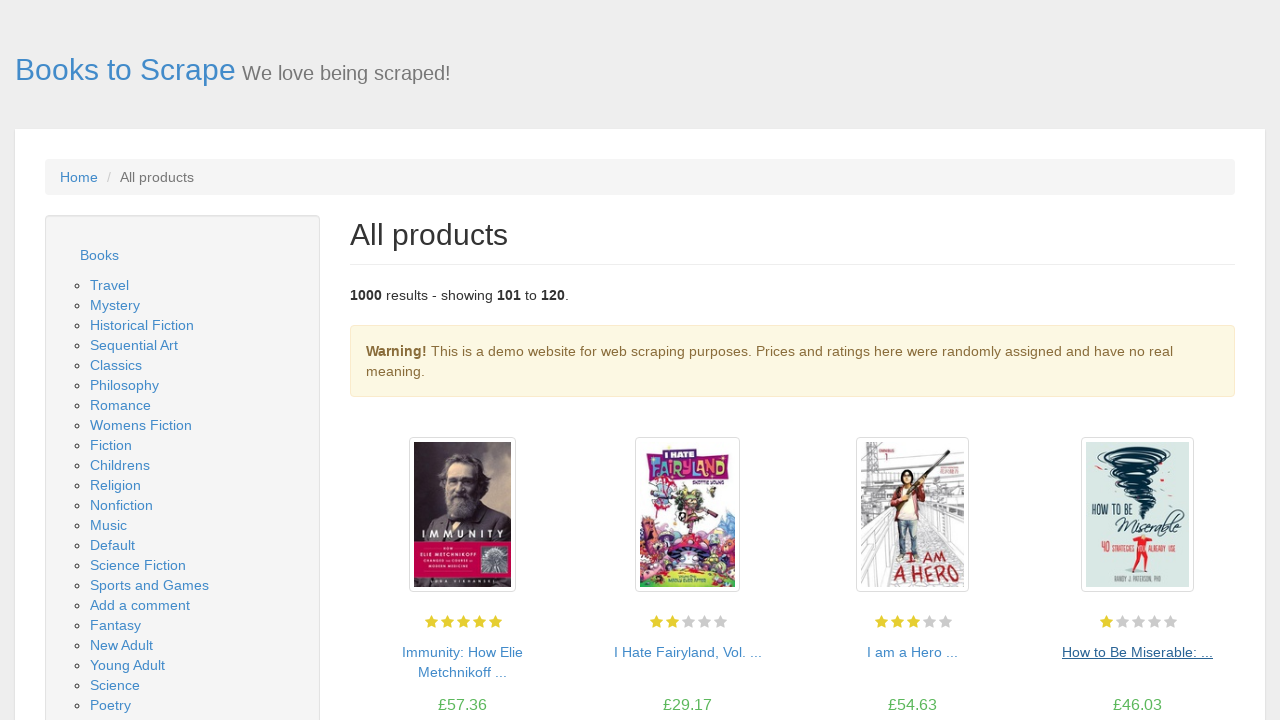

Waited 1 second for page stabilization
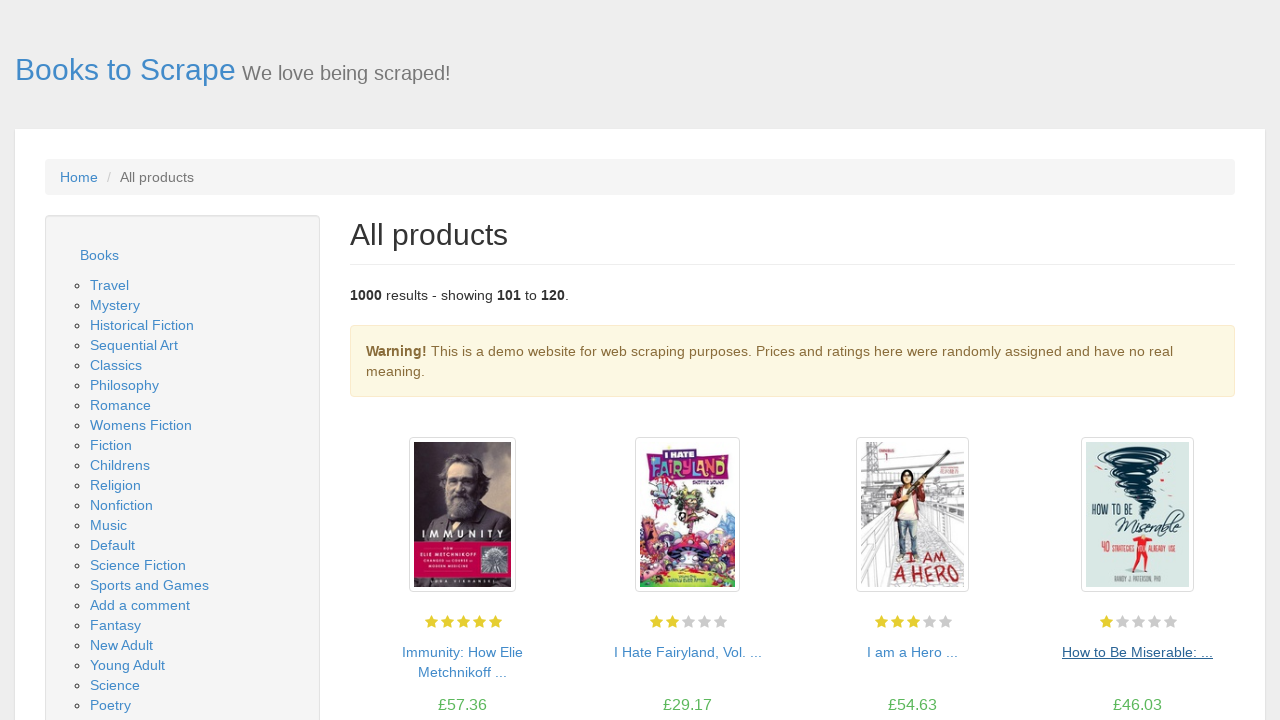

Verified presence of book product listings on final page
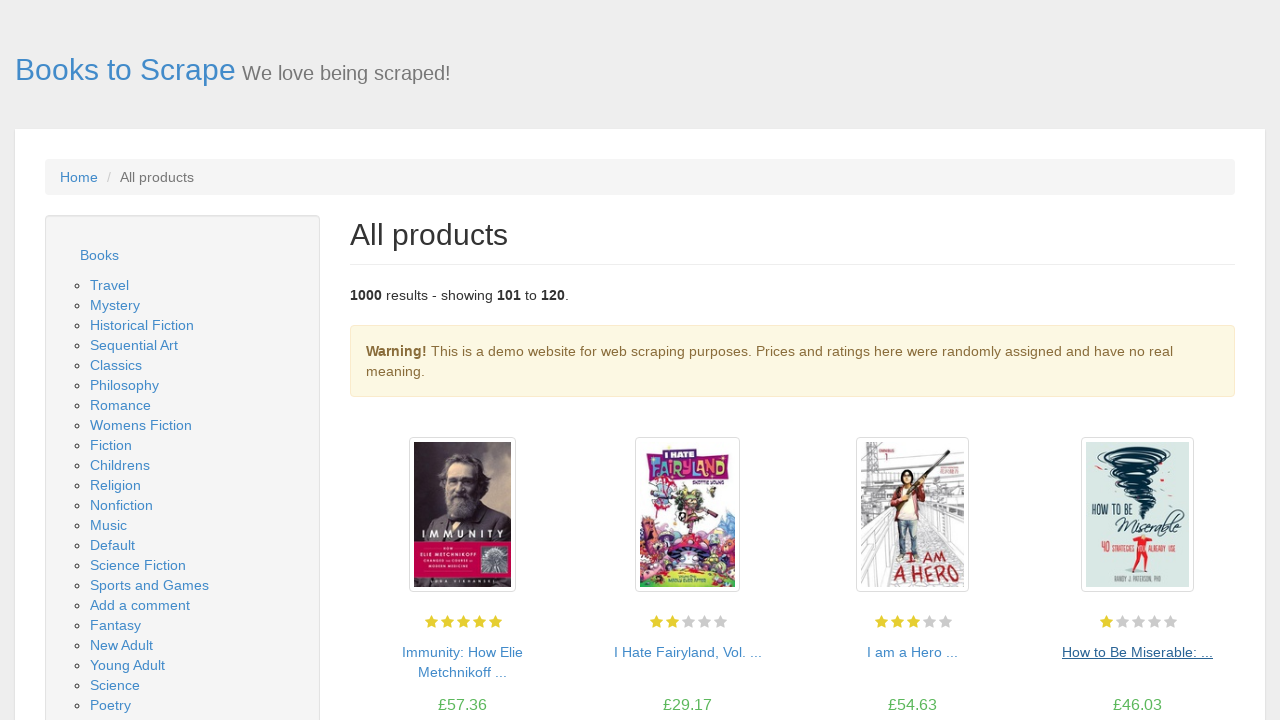

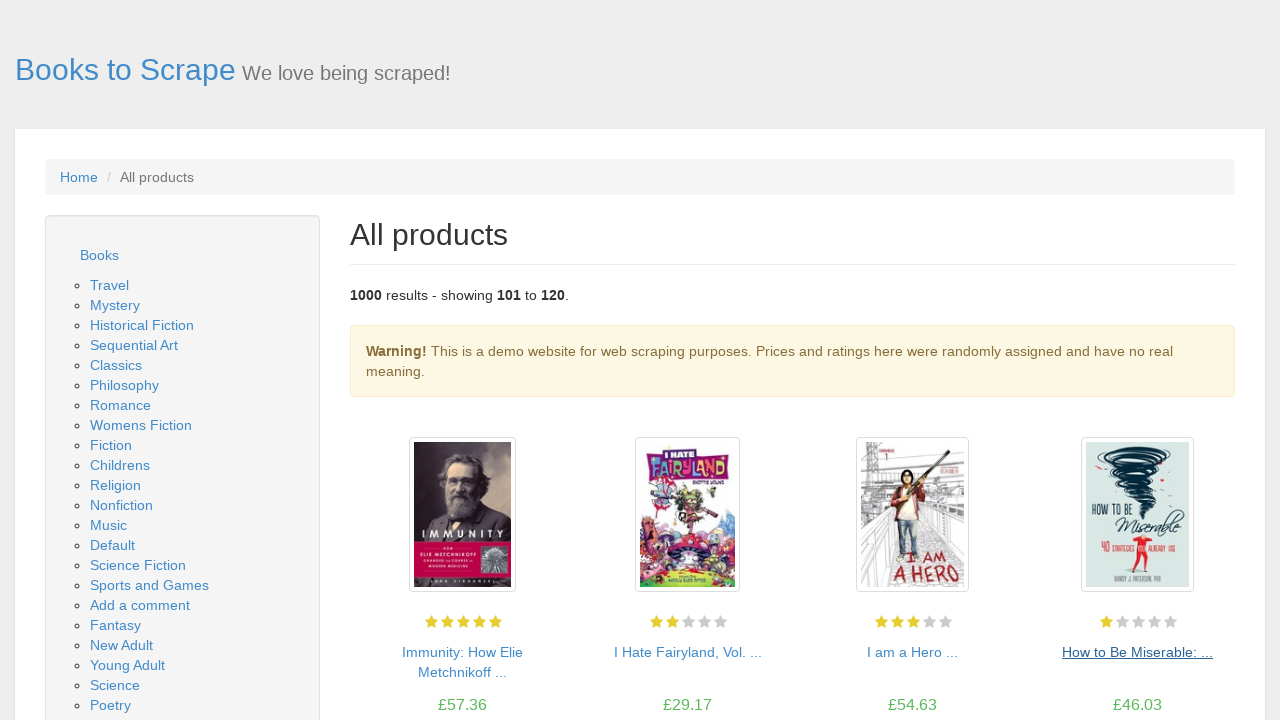